Navigates to Ant Design tooltip component documentation page and waits for load.

Starting URL: https://ant.design/components/tooltip-cn

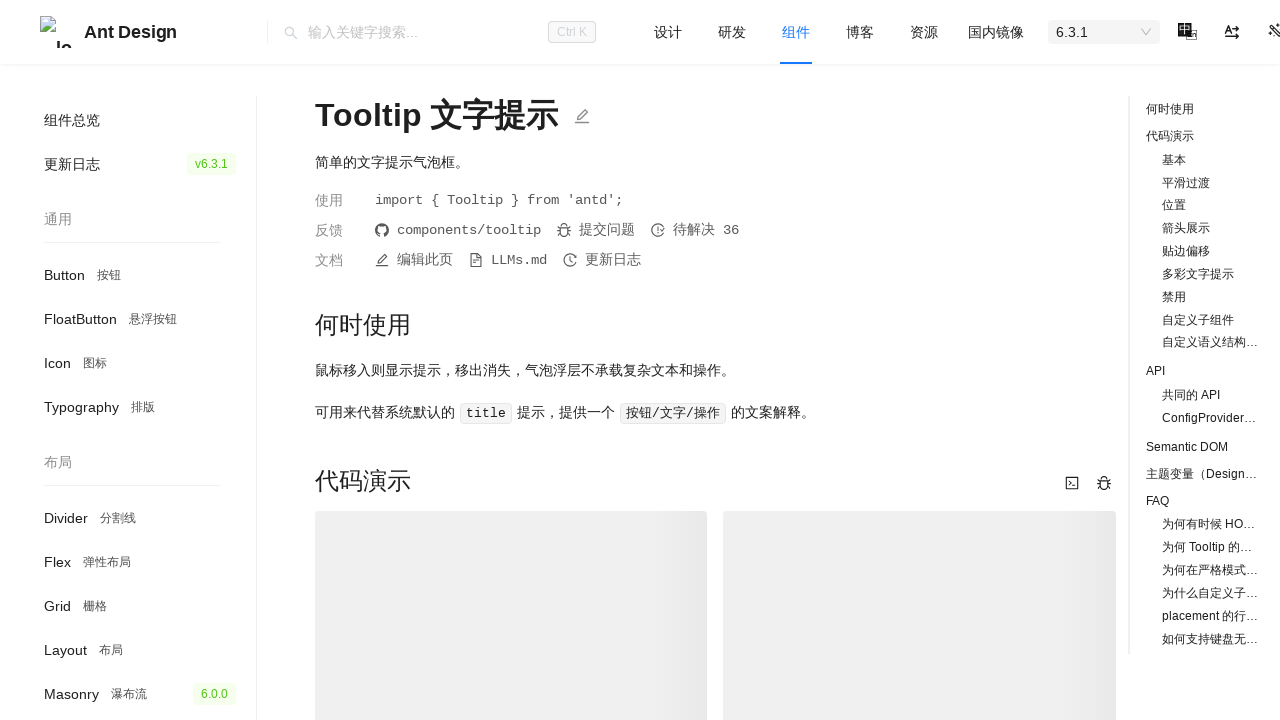

Waited for page to reach networkidle state
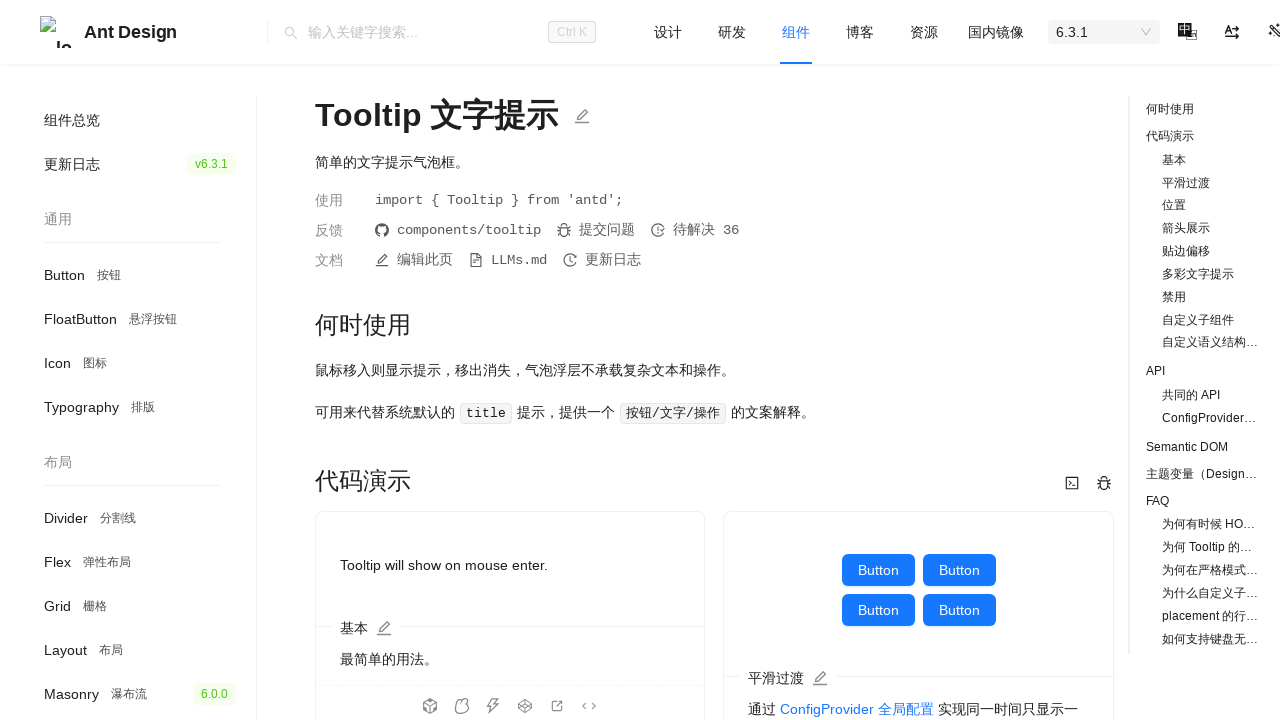

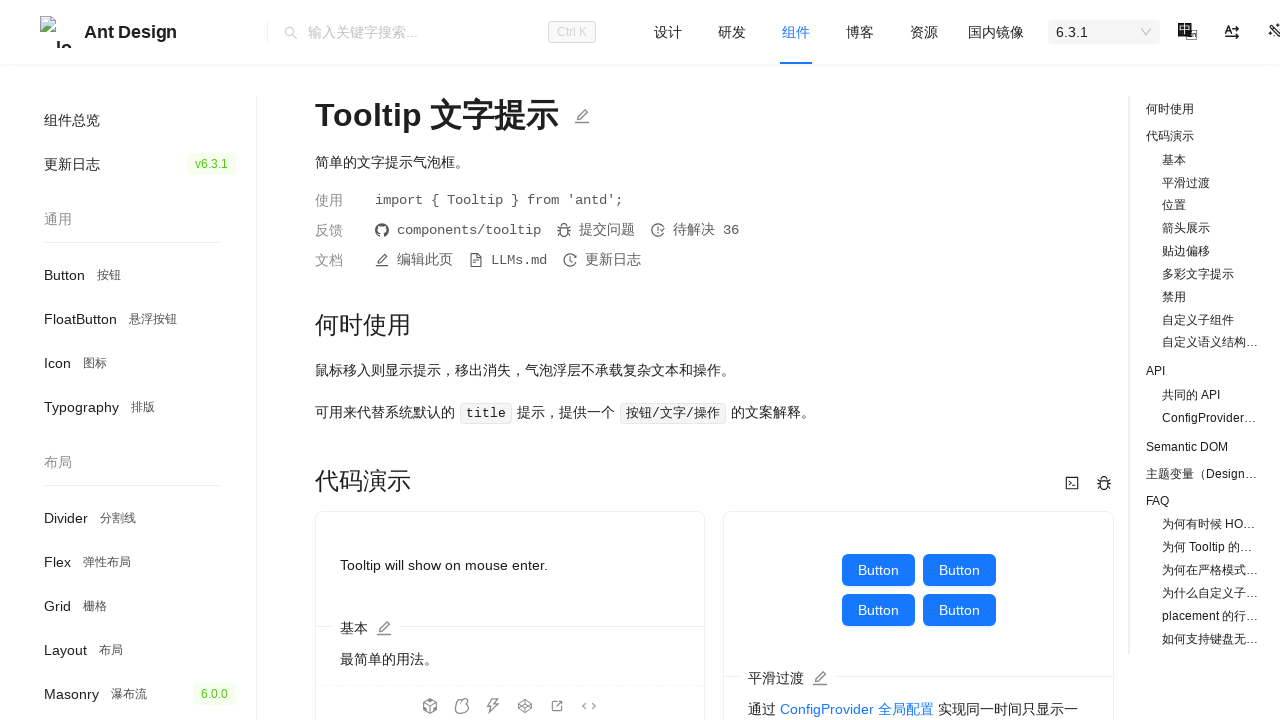